Tests dynamic controls by clicking Remove button, verifying "It's gone!" message, clicking Add button, and verifying "It's back!" message

Starting URL: https://the-internet.herokuapp.com/dynamic_controls

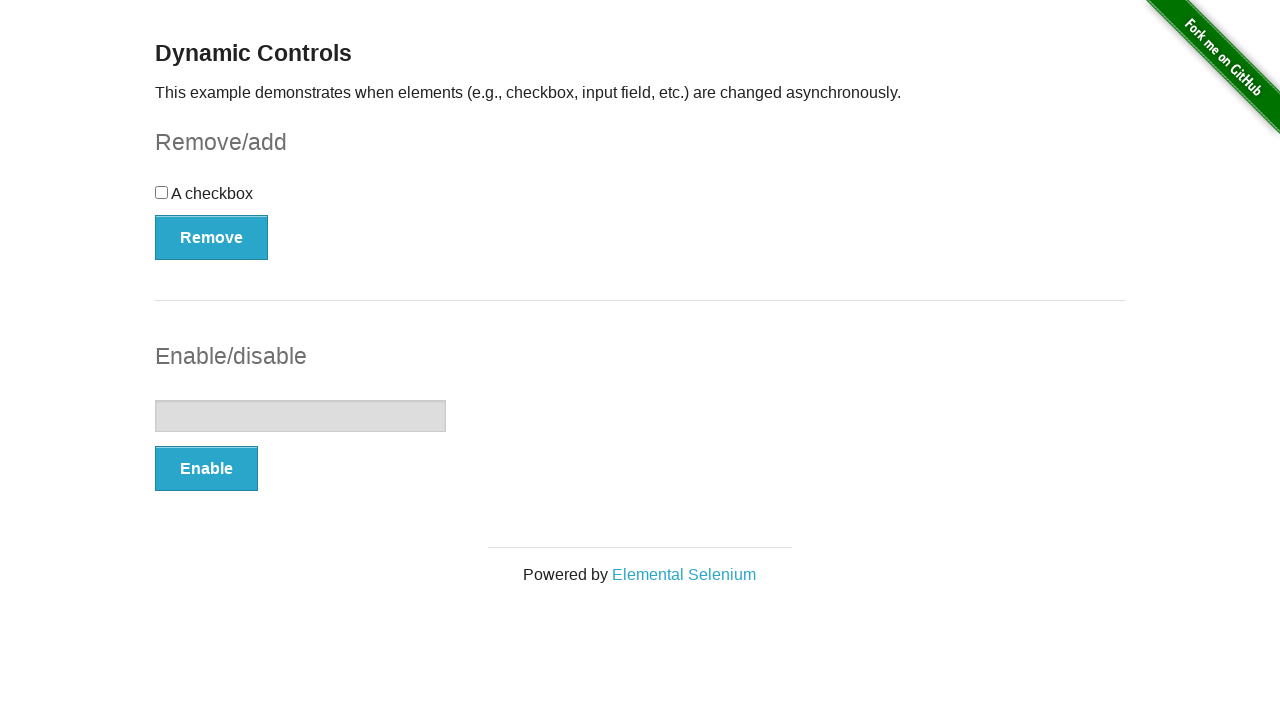

Clicked Remove button to remove dynamic control at (212, 237) on (//button[@type='button'])[1]
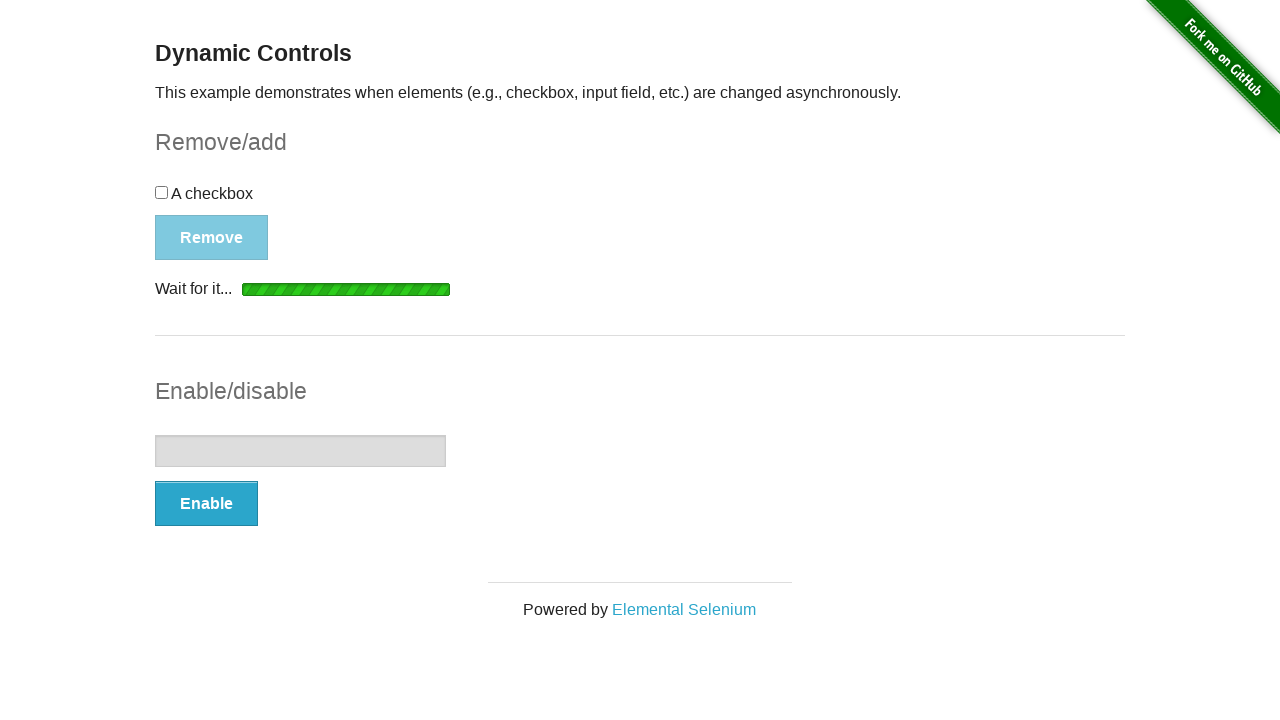

Verified 'It's gone!' message appeared after removal
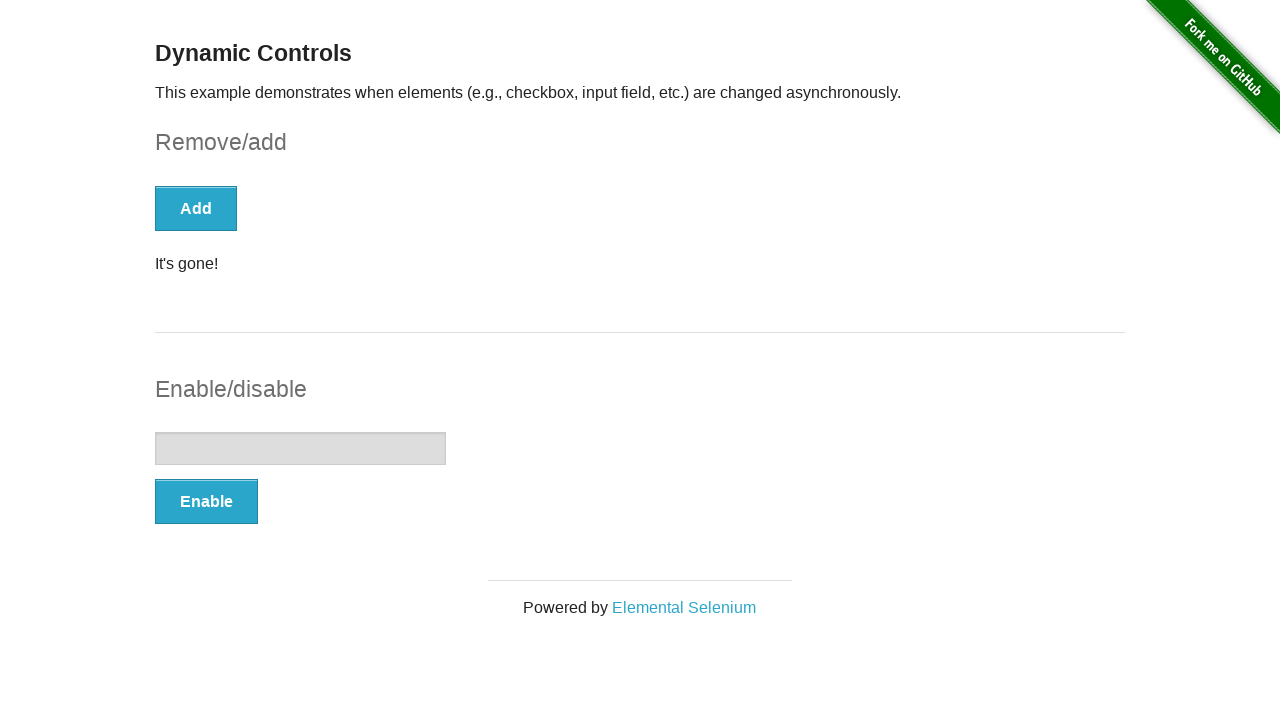

Clicked Add button to restore dynamic control at (196, 208) on xpath=//button[text()='Add']
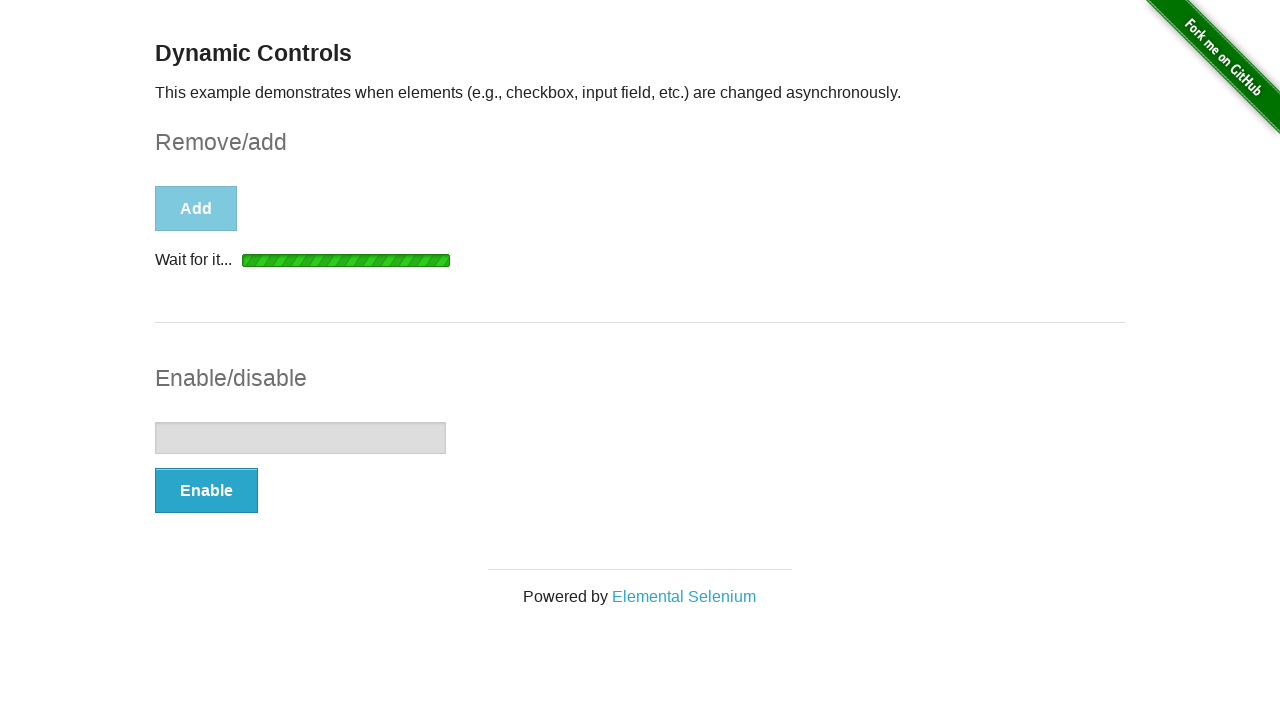

Verified 'It's back!' message appeared after restoration
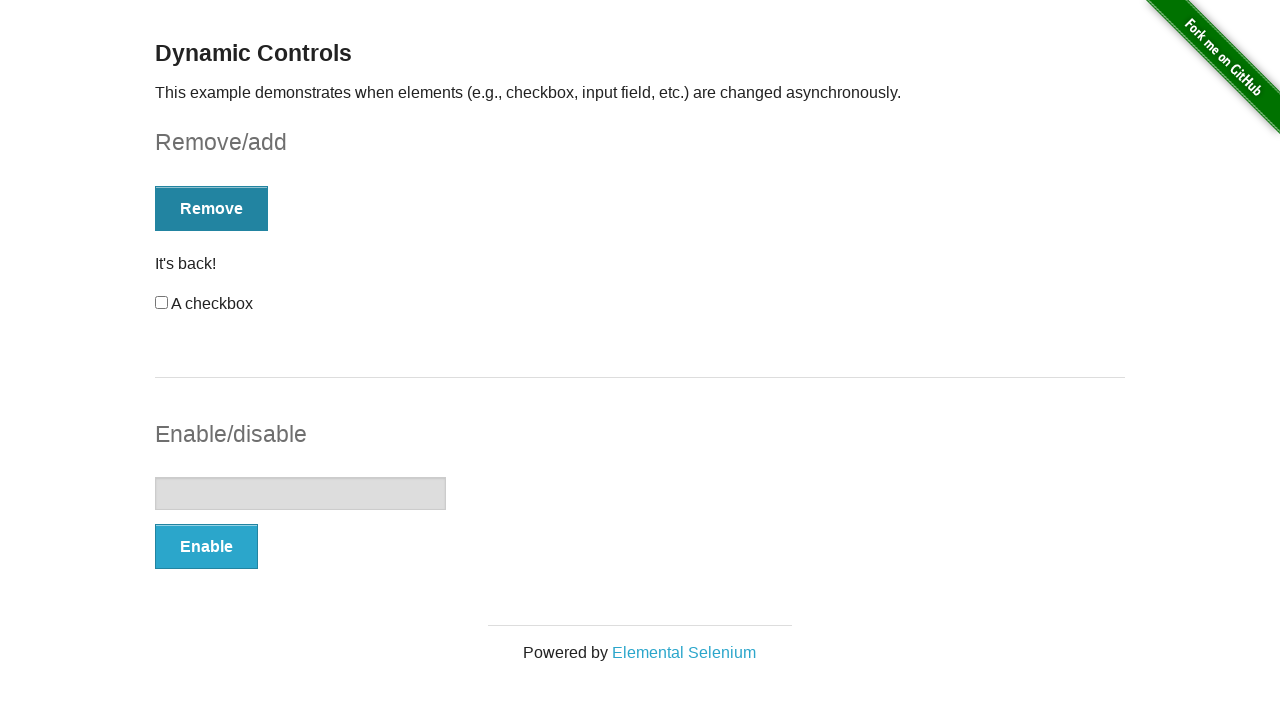

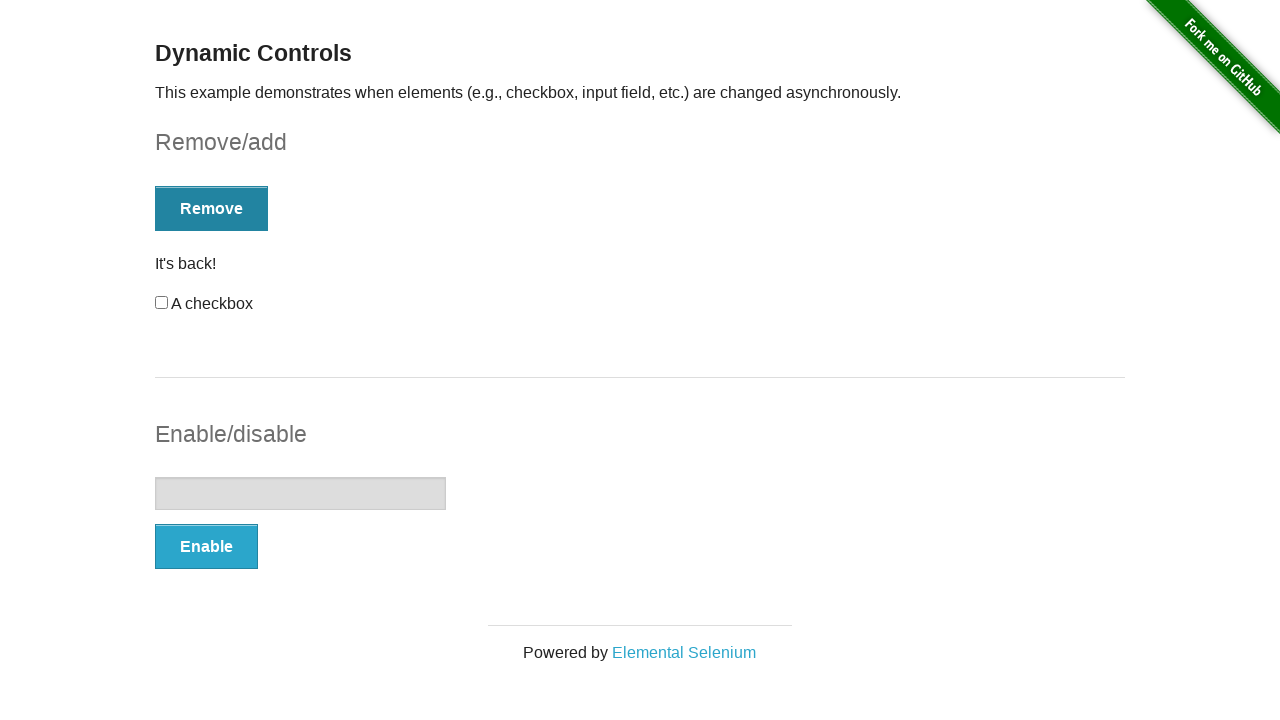